Navigates to Selenium documentation website and clicks on a WebDriver-related link using XPath contains() function

Starting URL: https://www.selenium.dev/

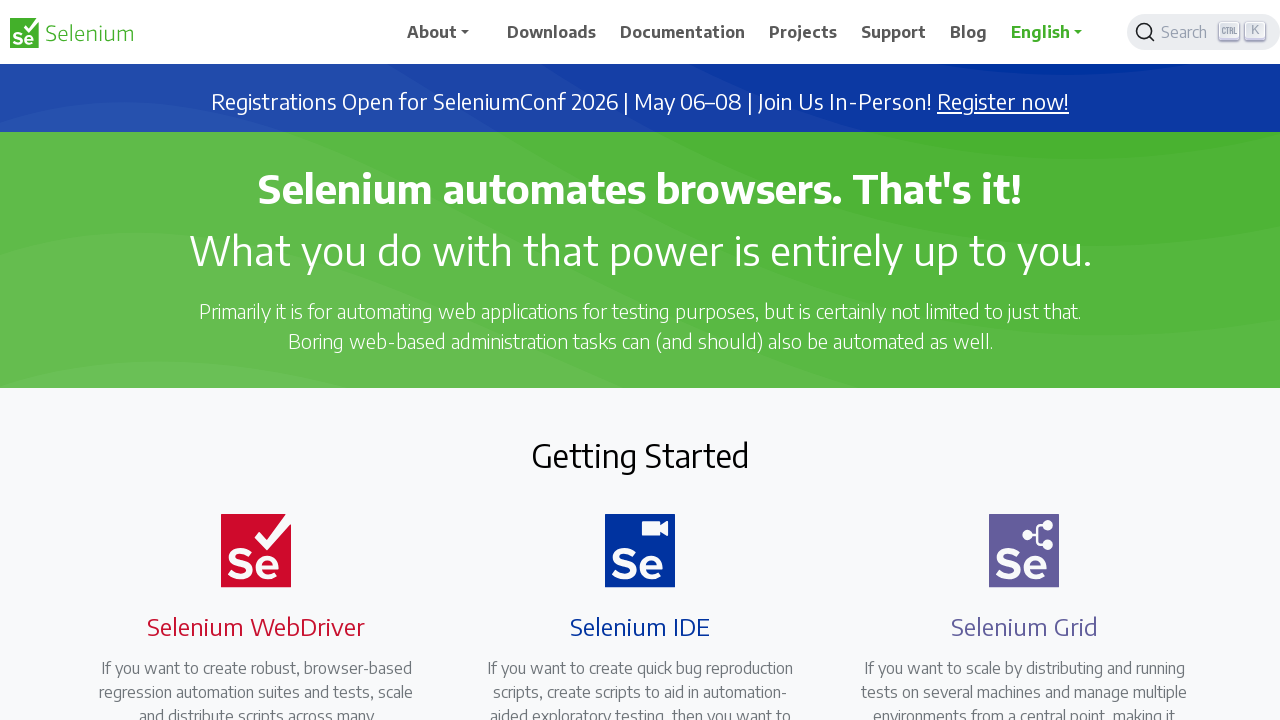

Navigated to Selenium documentation website
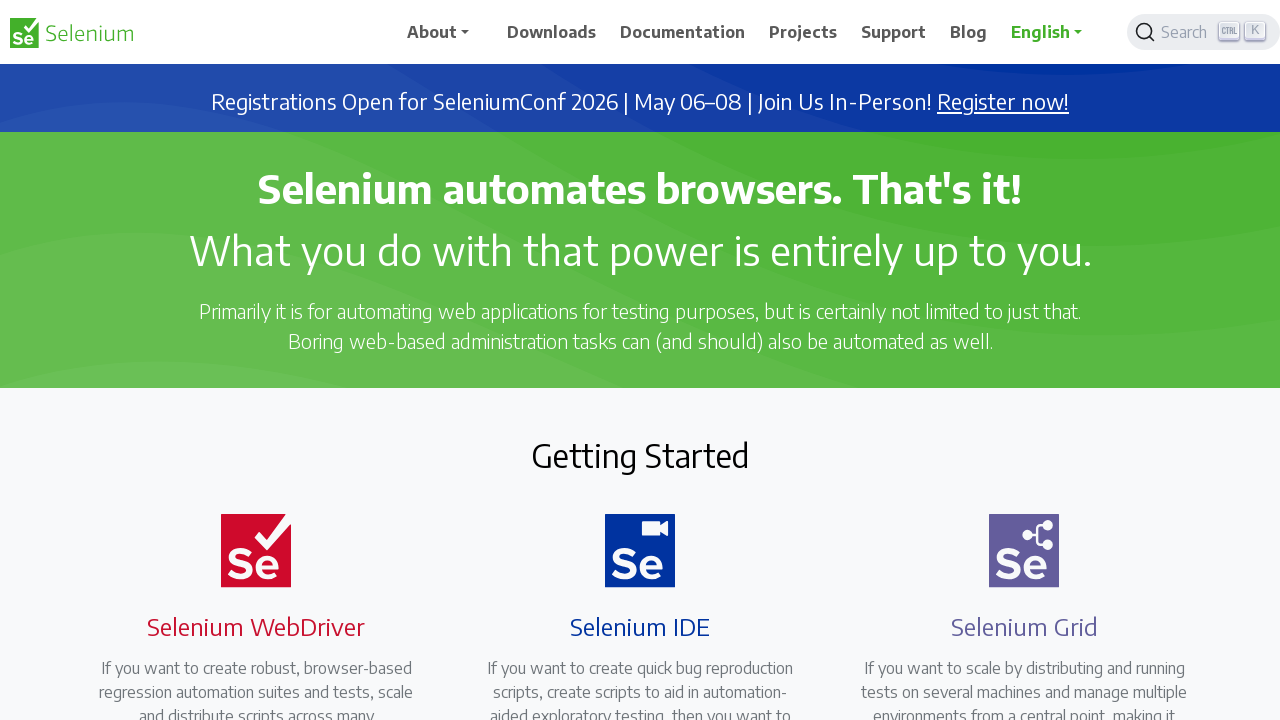

Clicked on WebDriver-related link using XPath contains() function at (244, 360) on xpath=//a[contains(@class,'webdriver')]
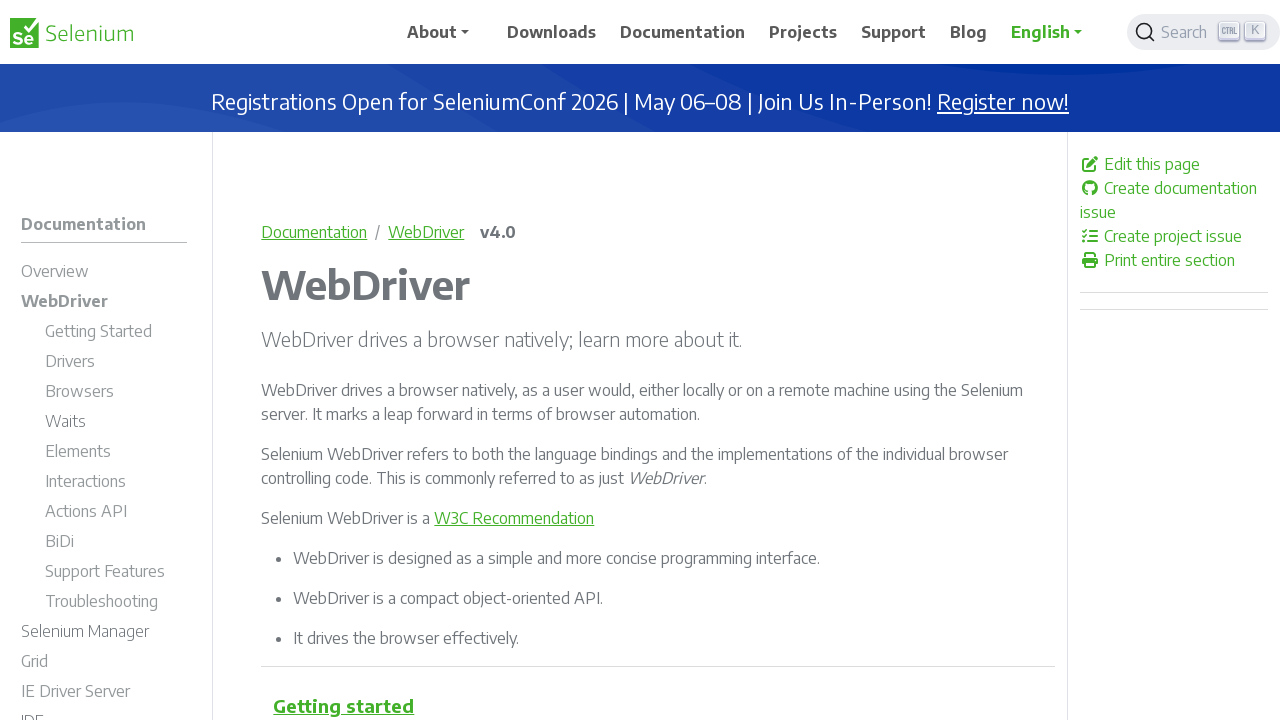

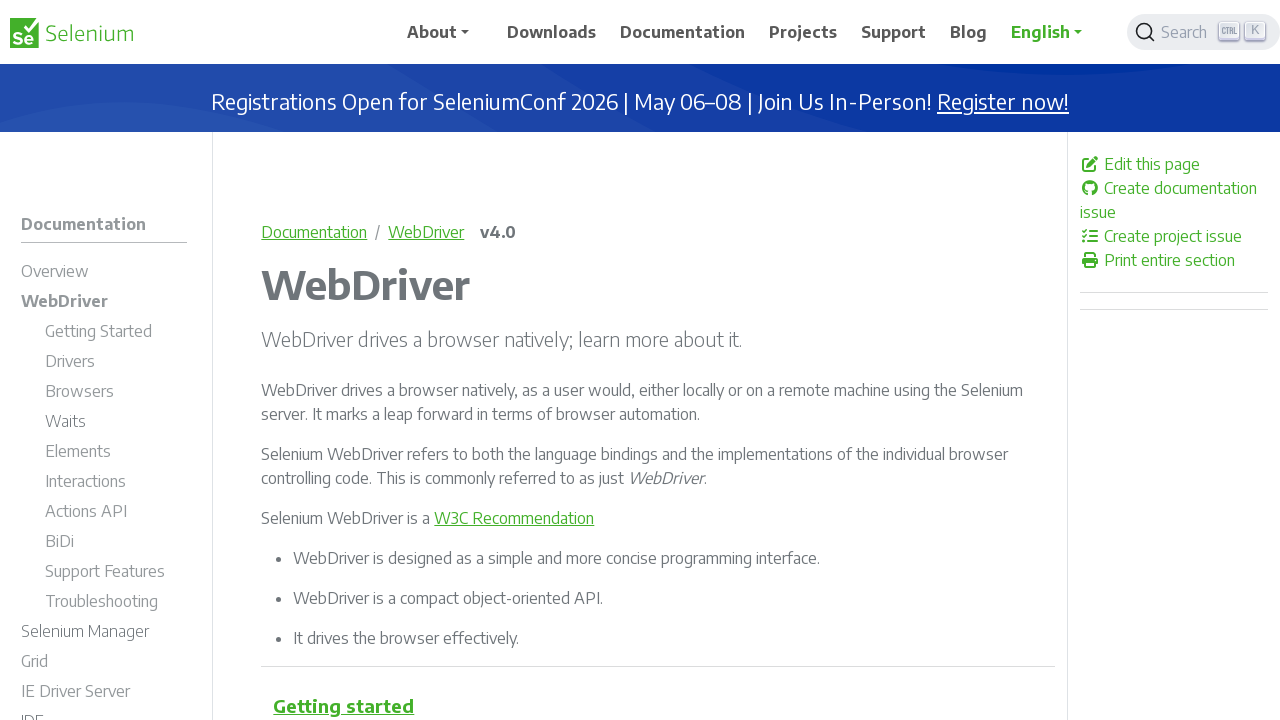